Tests JavaScript confirmation dialog by navigating to Basic Elements page, triggering a confirmation alert, accepting it, and verifying the result message.

Starting URL: http://automationbykrishna.com/

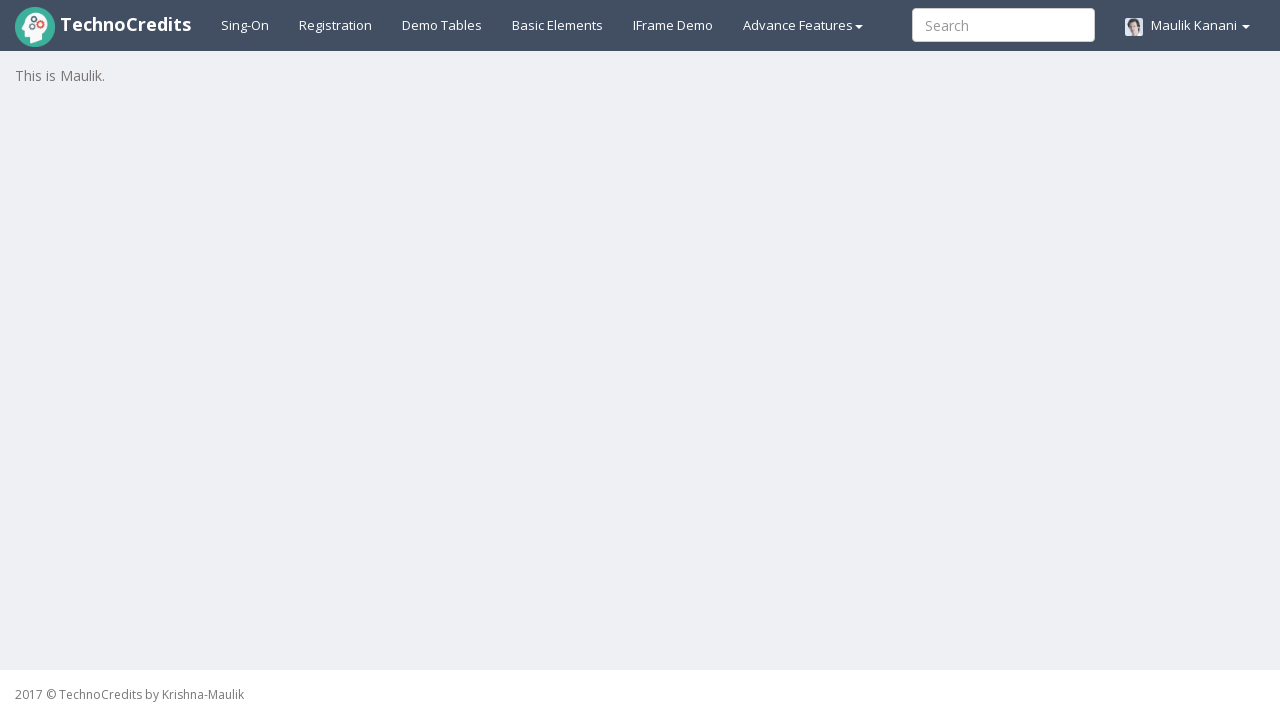

Clicked on Basic Elements link to navigate to the page at (558, 25) on #basicelements
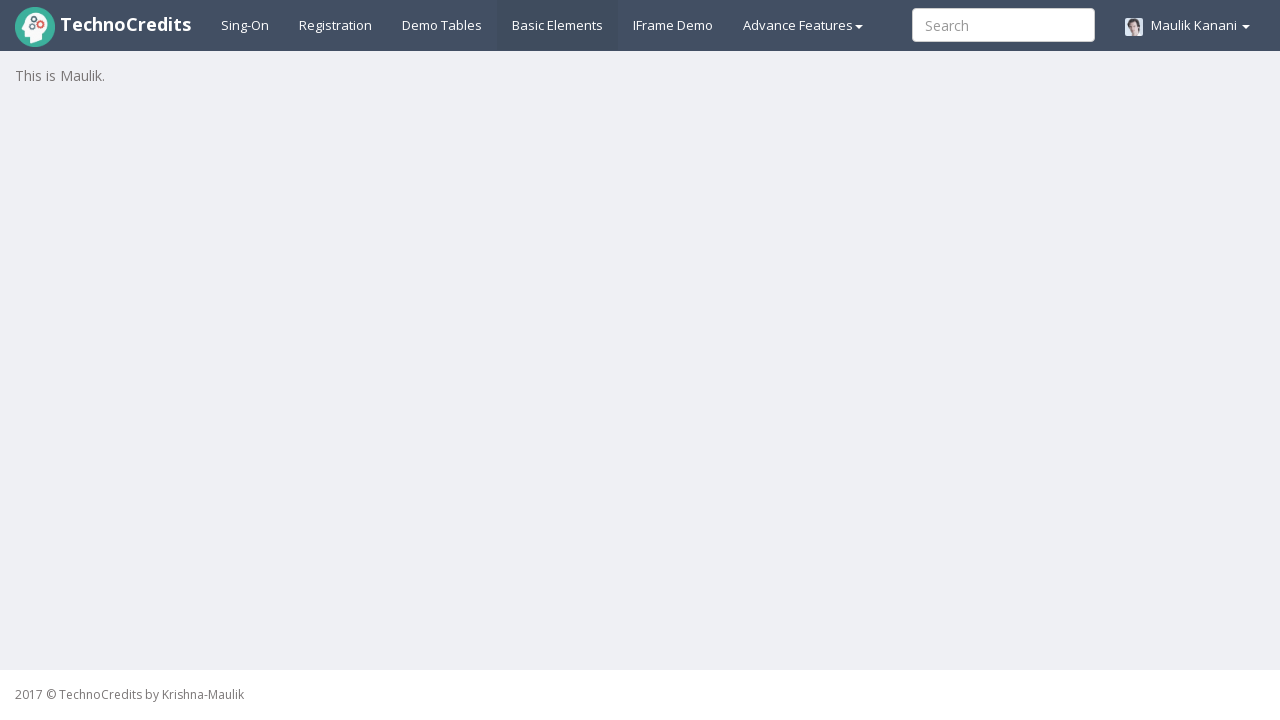

Scrolled down 250 pixels to see alert buttons
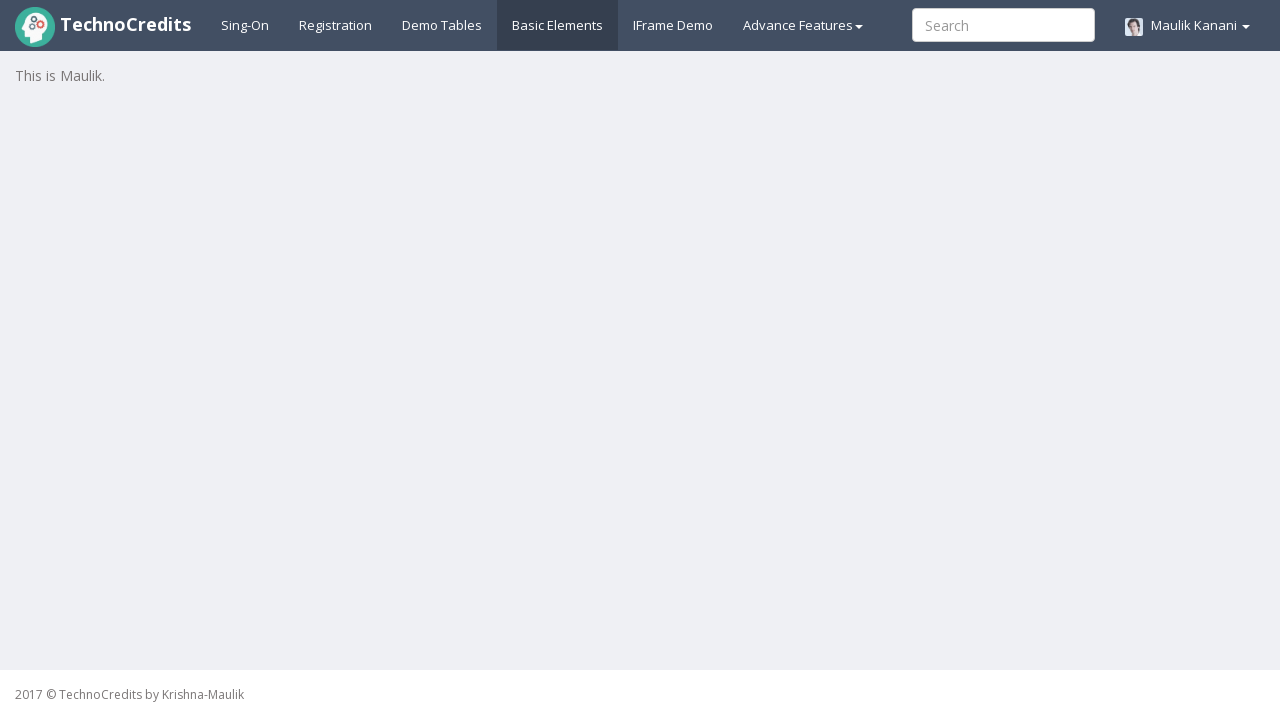

Set up dialog handler to automatically accept confirmation dialogs
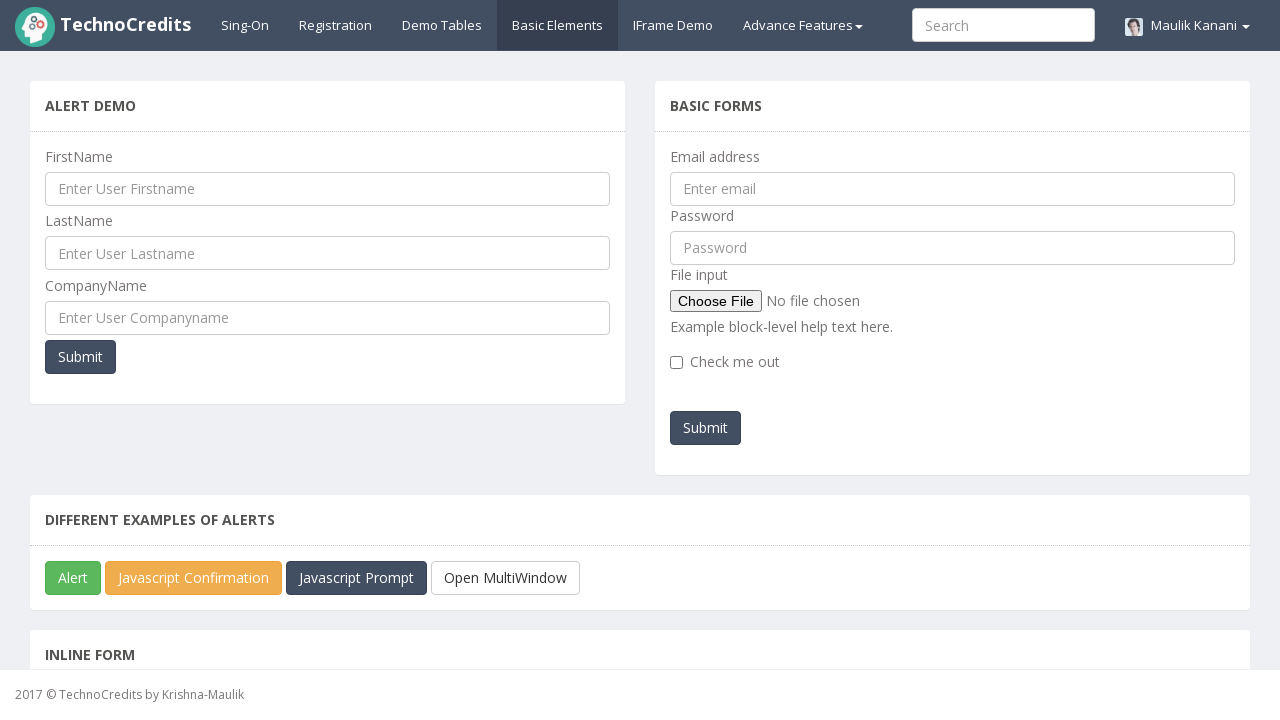

Clicked the JavaScript Confirmation button to trigger the alert at (194, 578) on xpath=//*[text()='Javascript Confirmation']
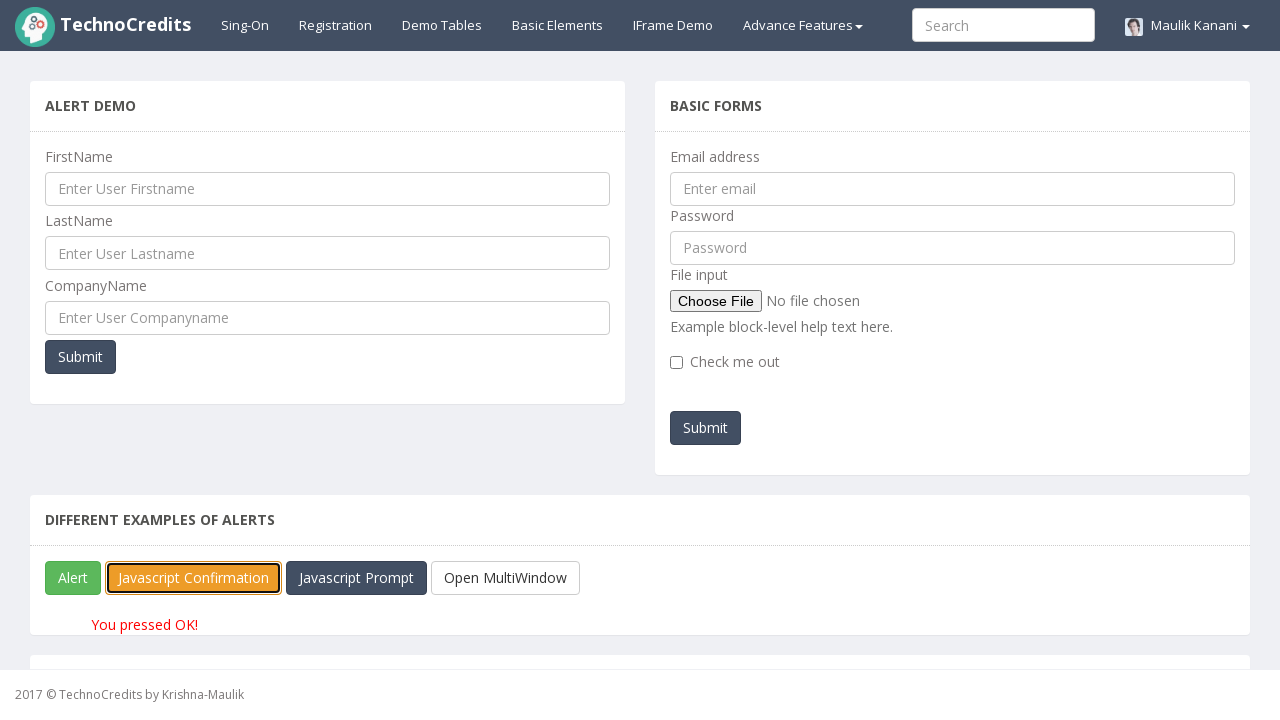

Verified the success message 'You pressed OK!' appeared after accepting the confirmation dialog
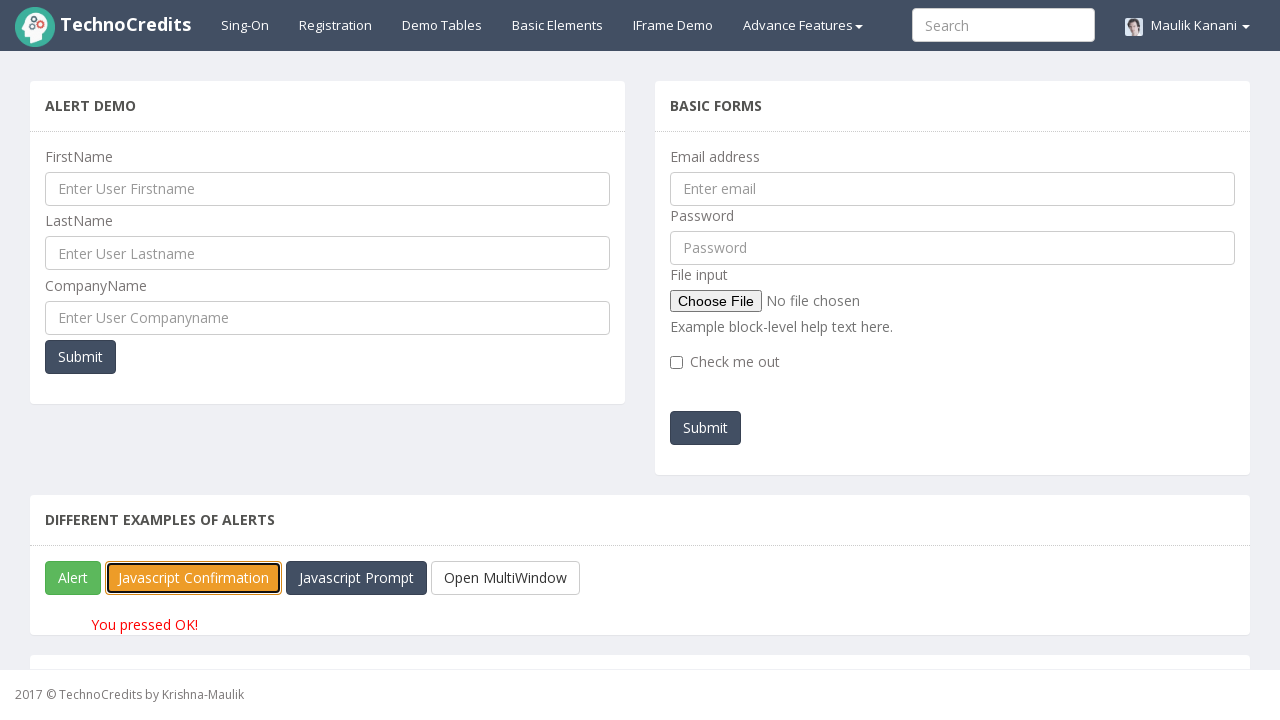

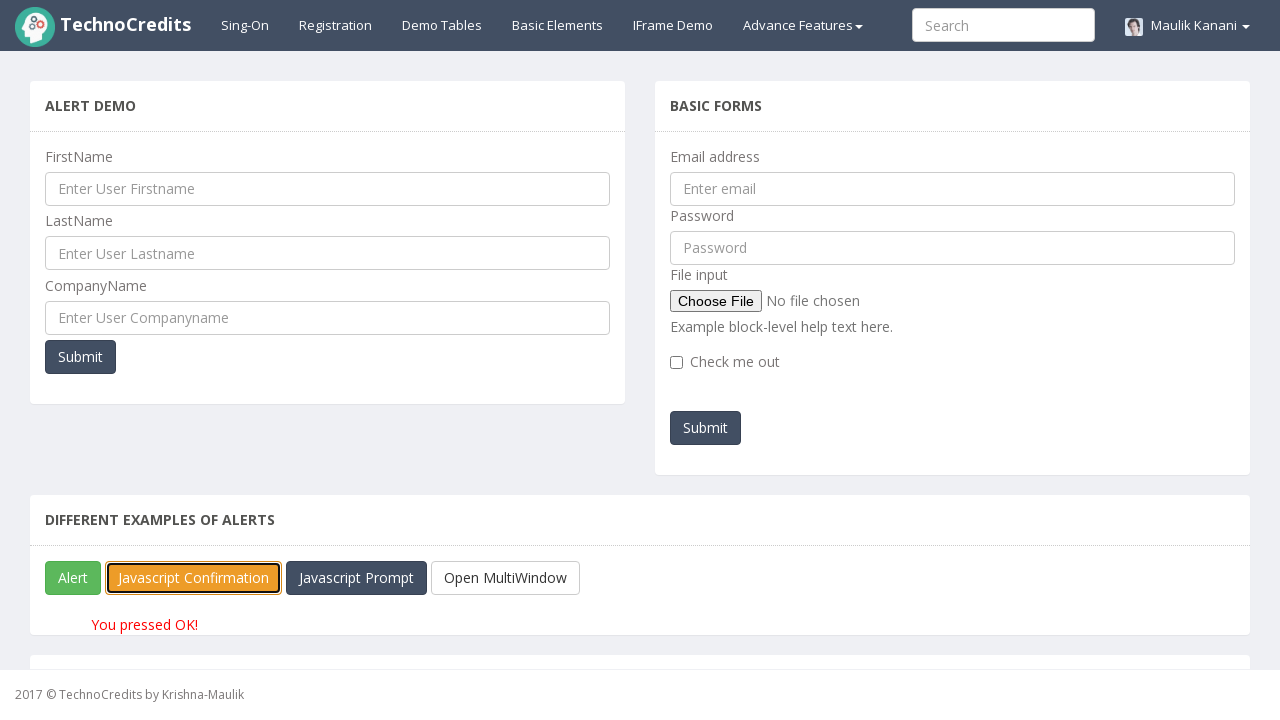